Tests file upload functionality by uploading a file and verifying the success message is displayed

Starting URL: https://practice.cydeo.com/upload

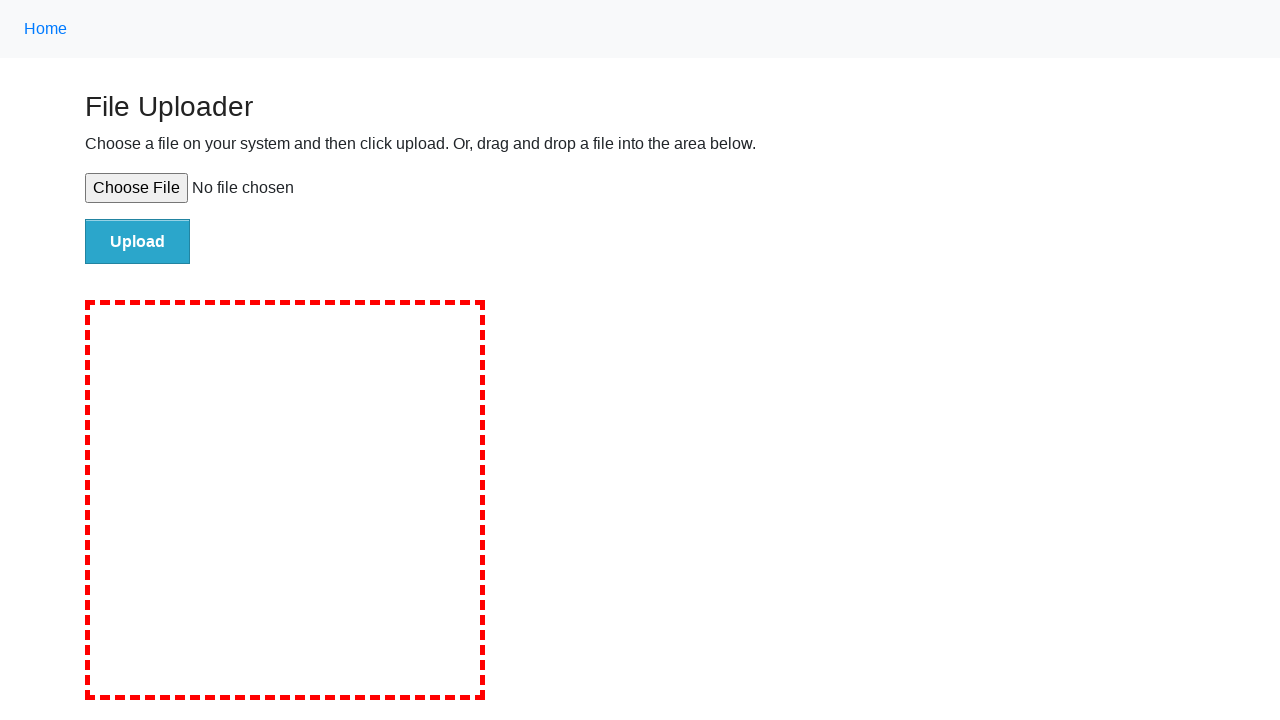

Created temporary test file with content
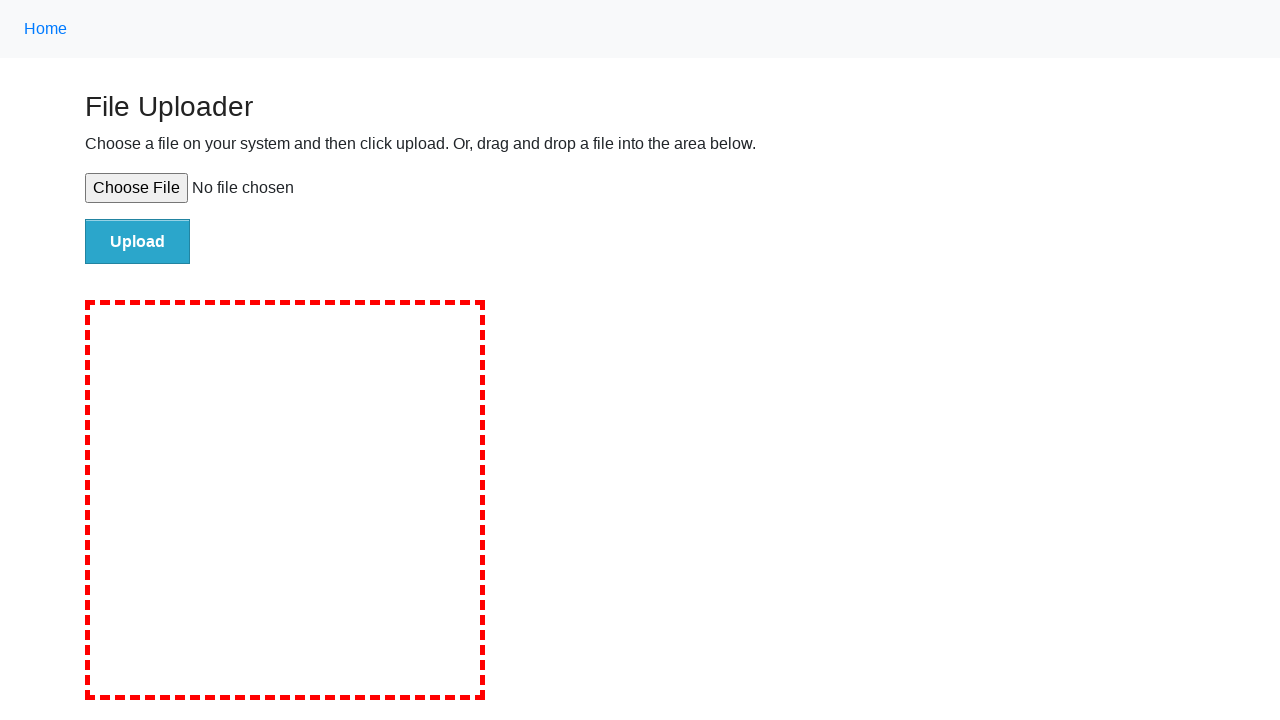

Selected test file for upload using file input element
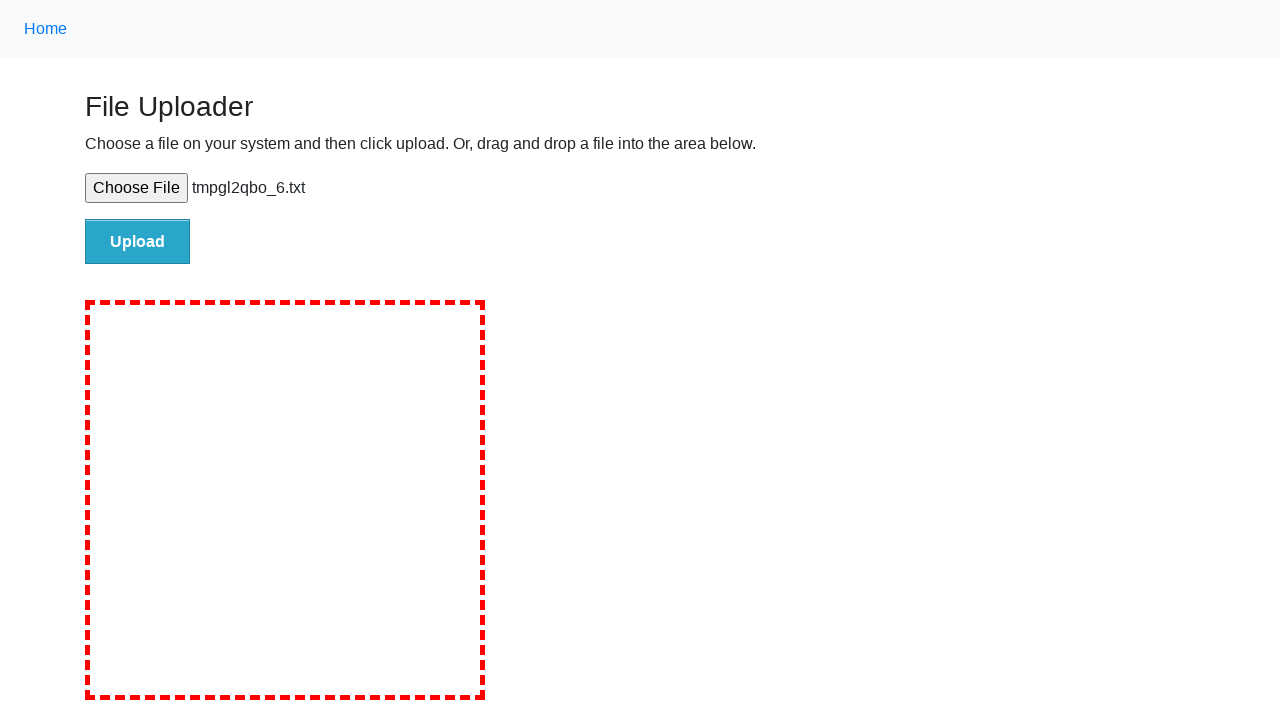

Clicked the upload submit button at (138, 241) on #file-submit
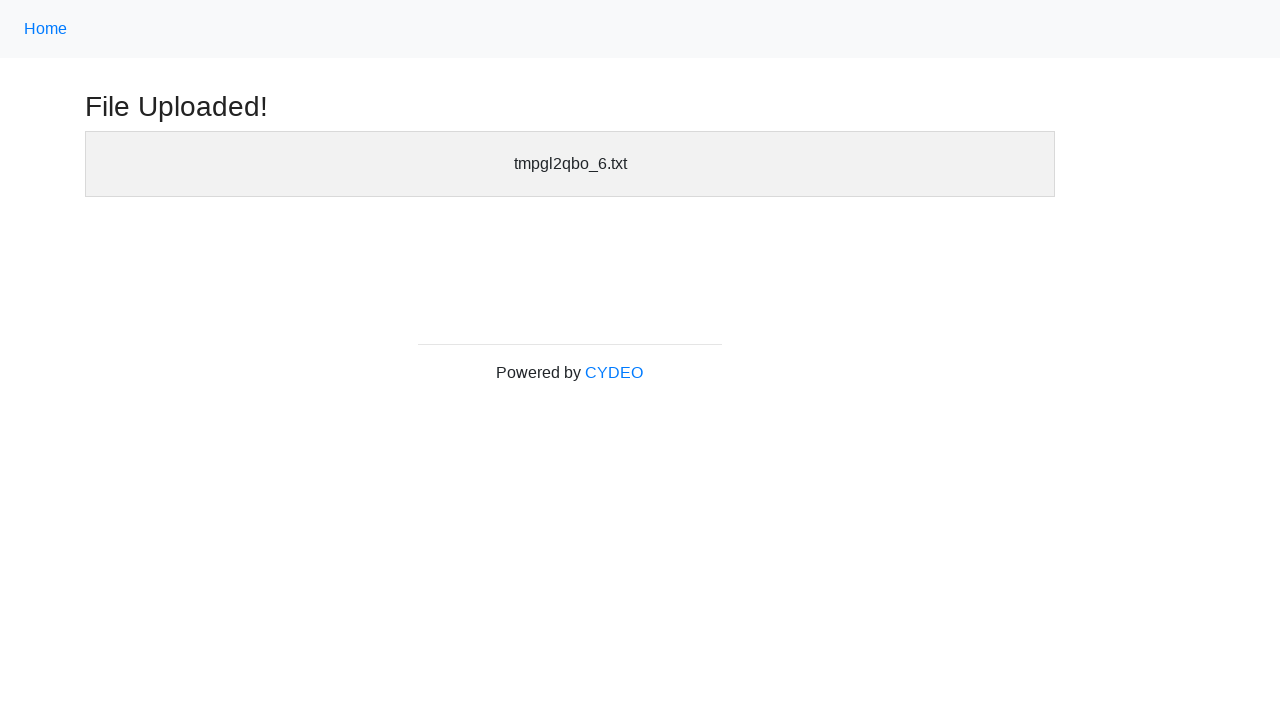

Success message header became visible after upload
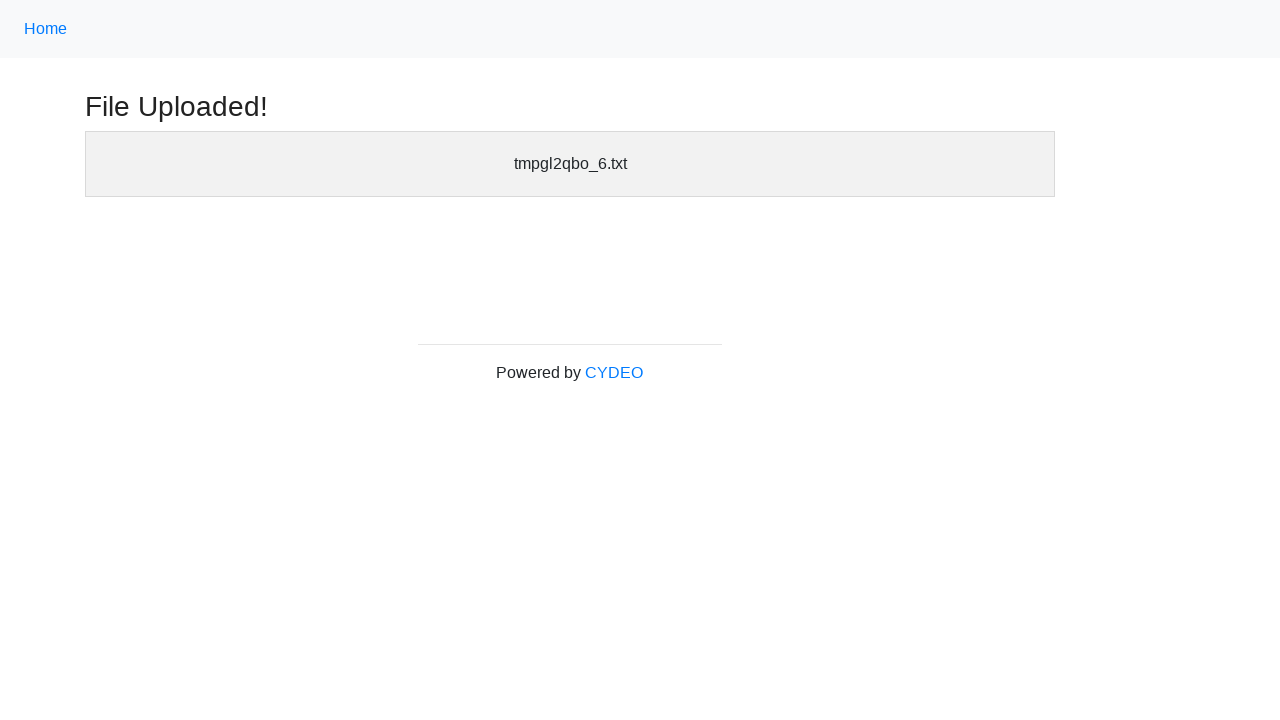

Verified that the success message header is visible
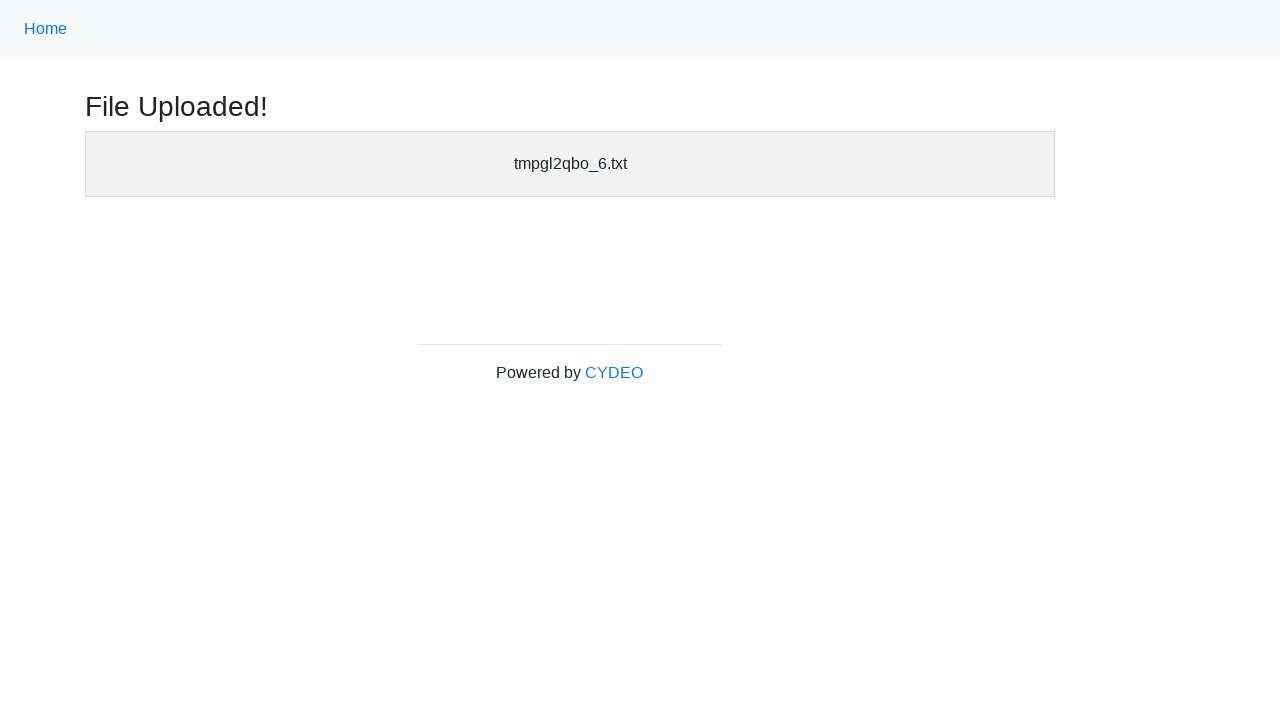

Cleaned up temporary test file
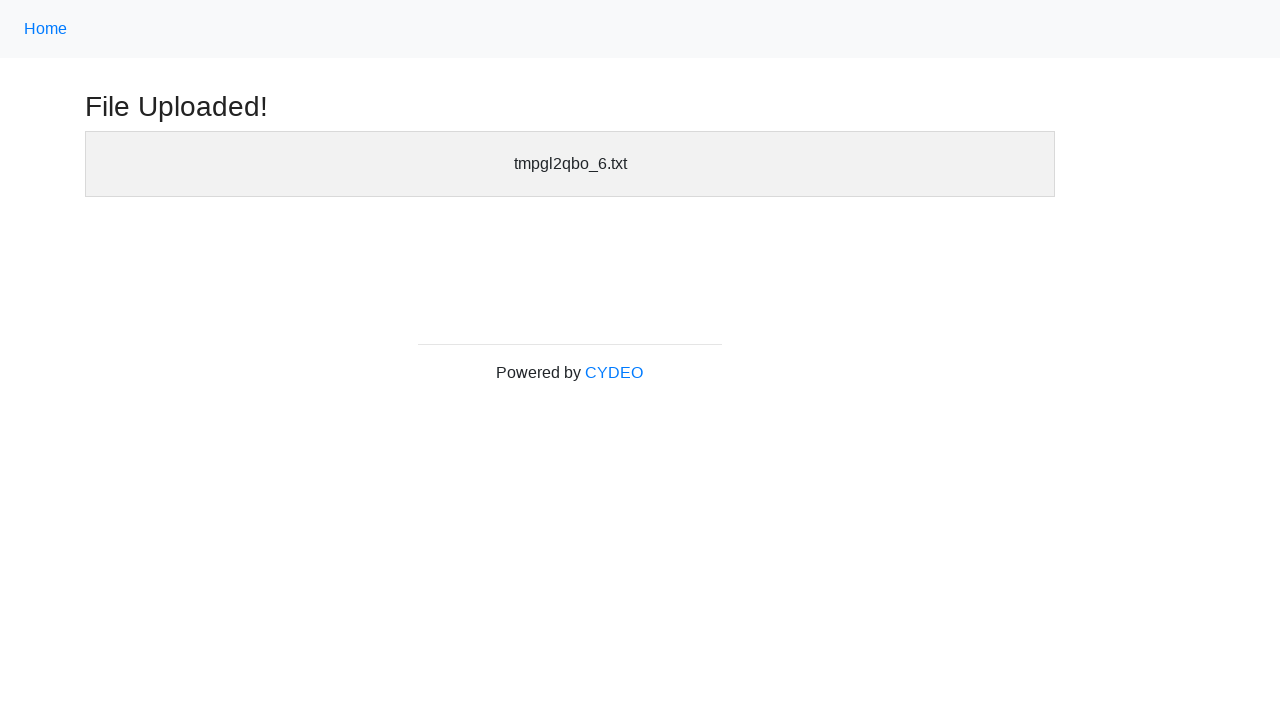

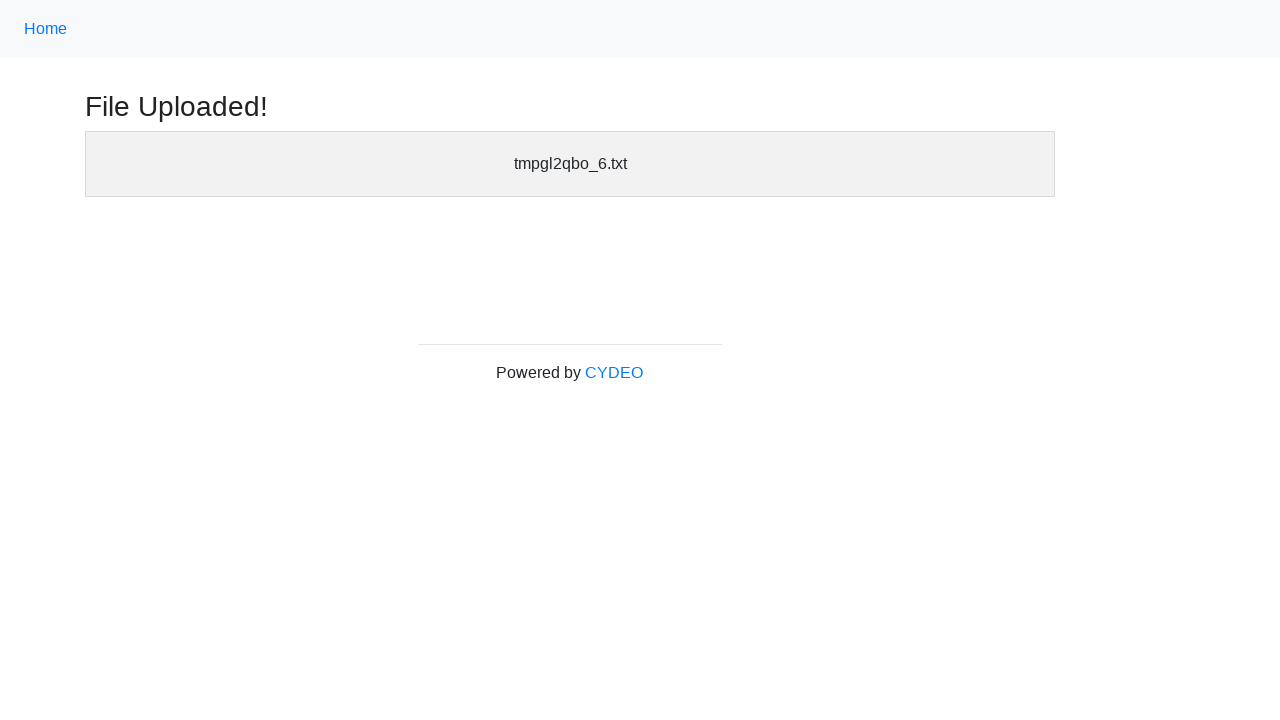